Tests drag and drop functionality on the jQuery UI droppable demo page by dragging an element and dropping it onto a target area within an iframe.

Starting URL: https://jqueryui.com/droppable/

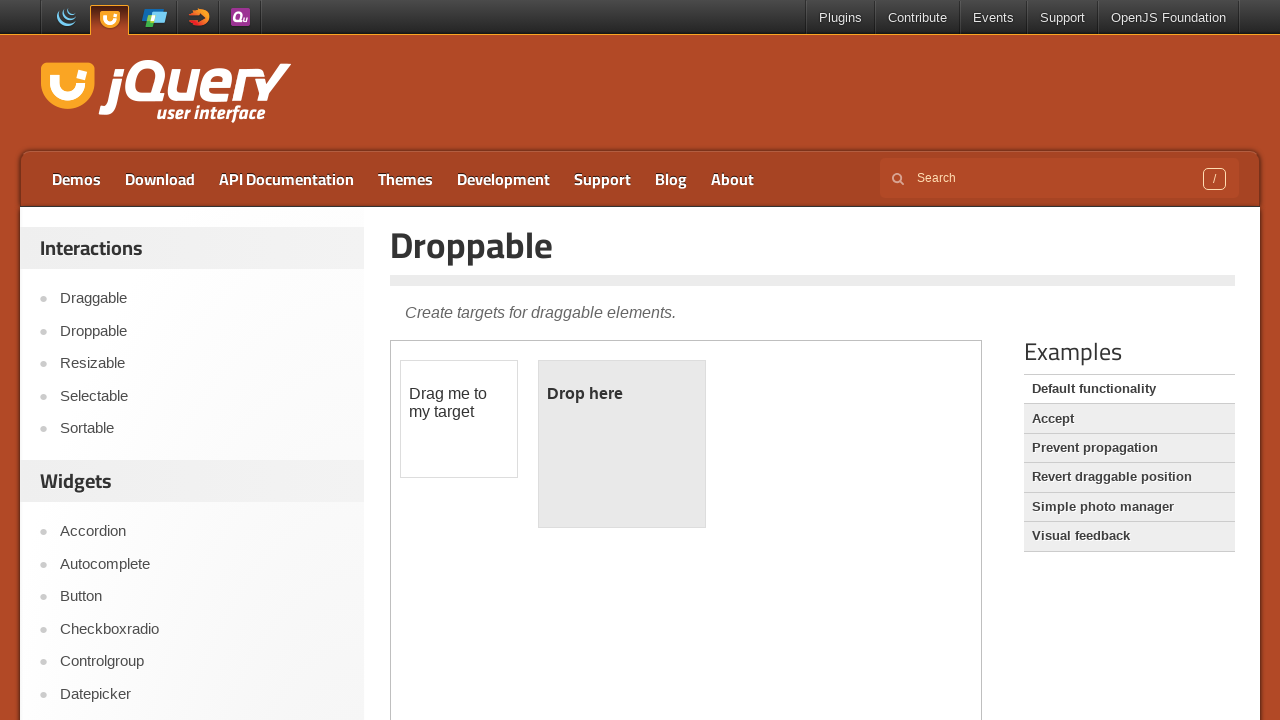

Page loaded and DOM content ready
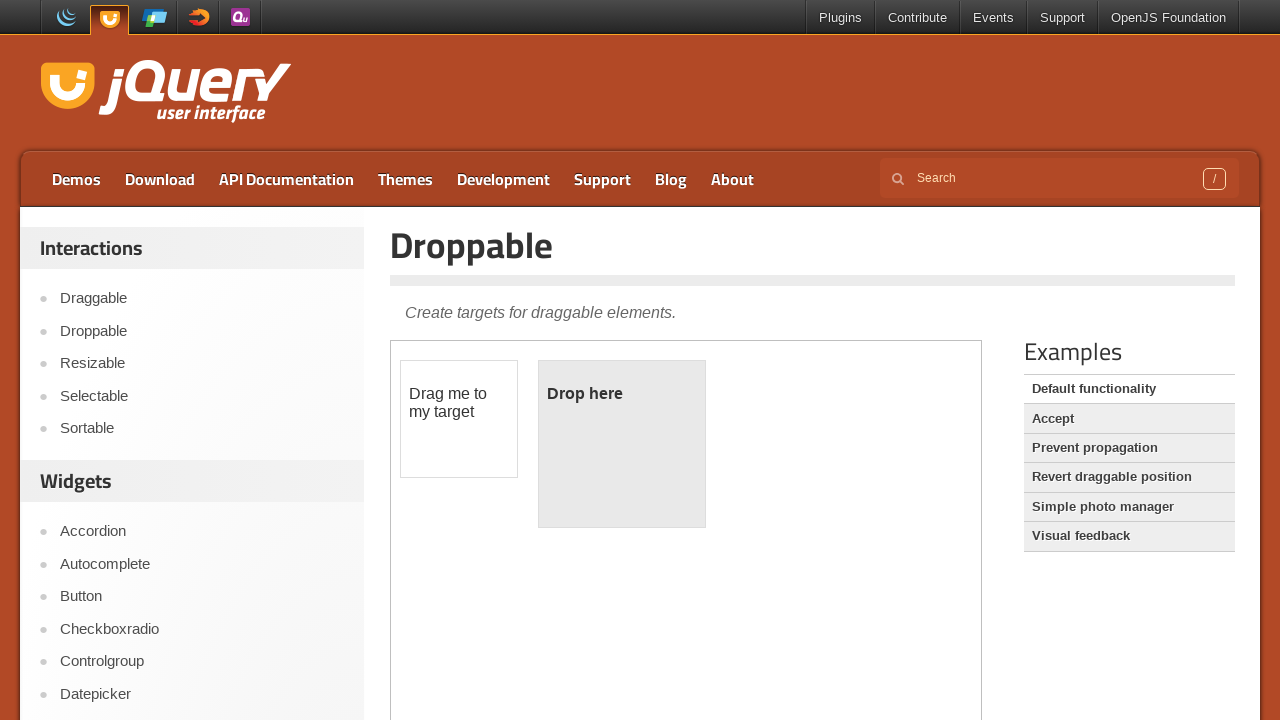

Located demo iframe
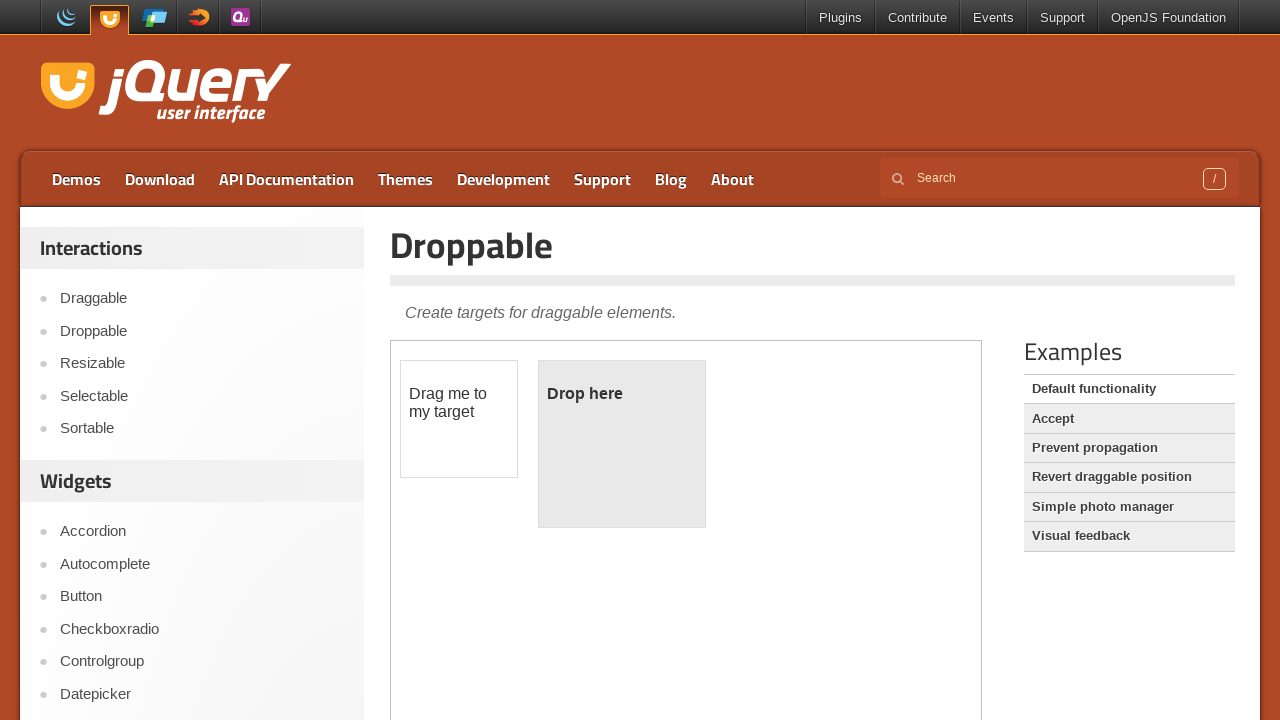

Located draggable element within iframe
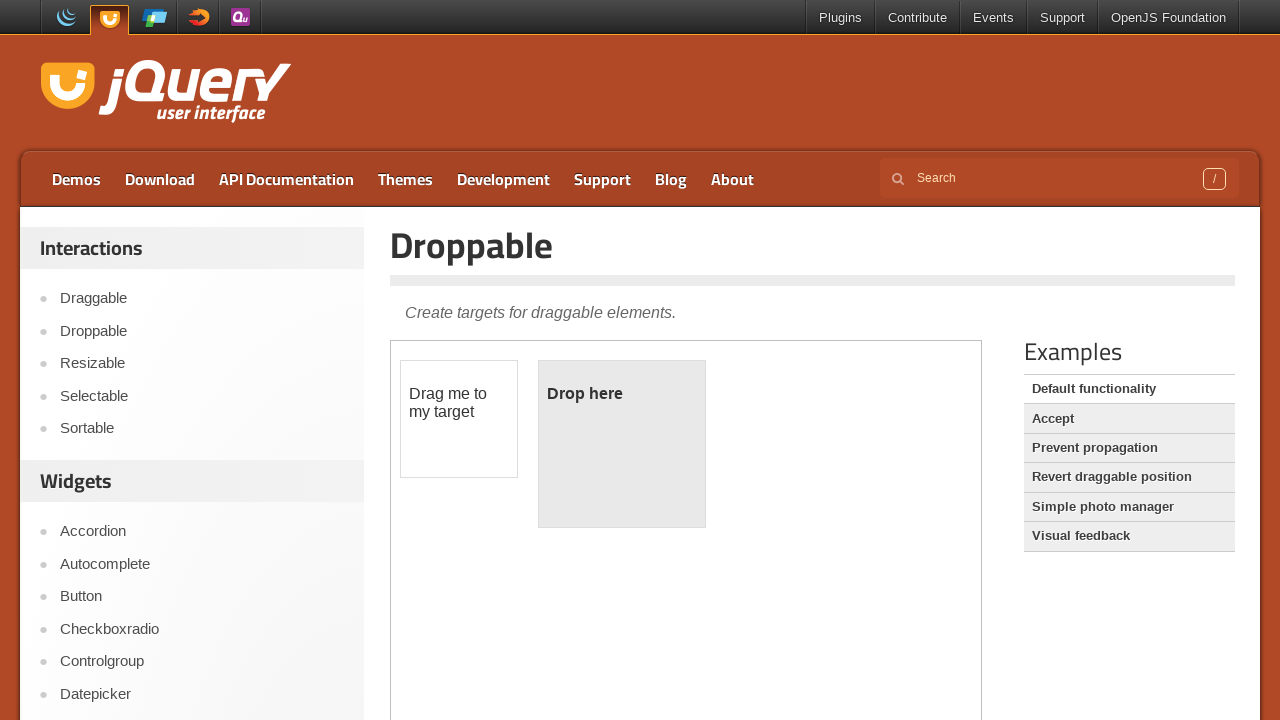

Located droppable target element within iframe
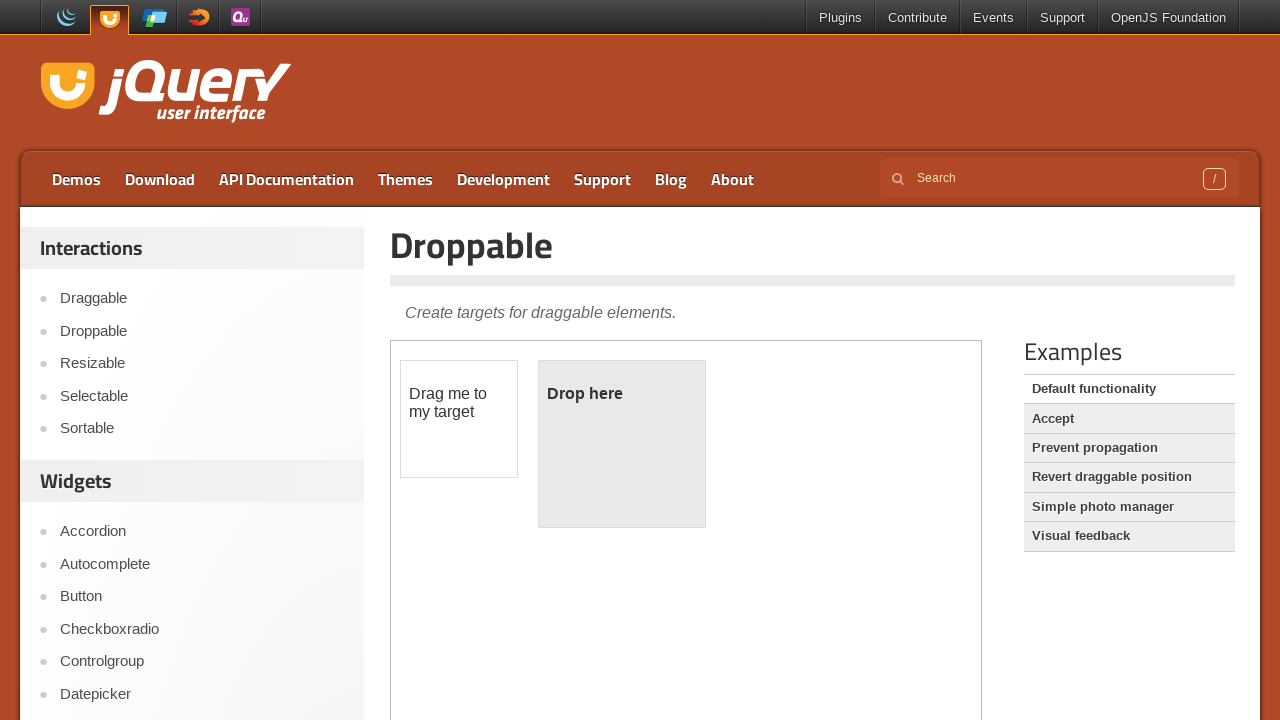

Draggable element is visible
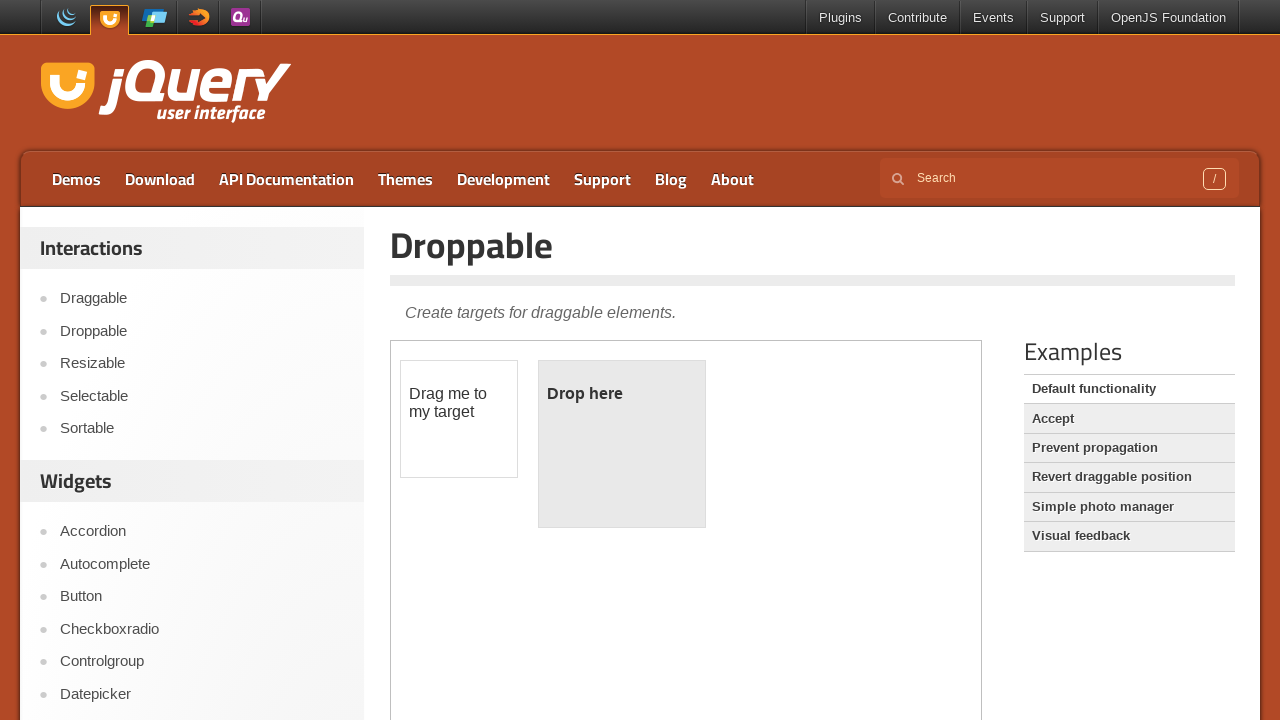

Droppable target element is visible
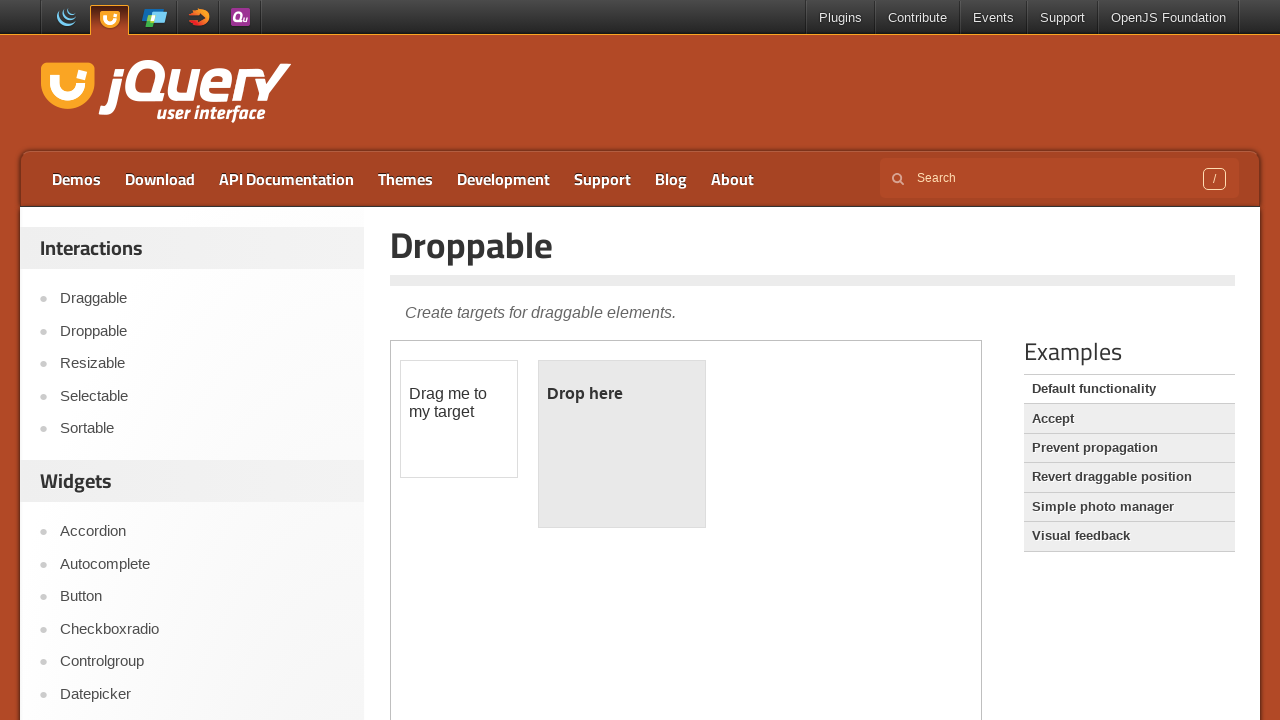

Dragged element to drop target at (622, 444)
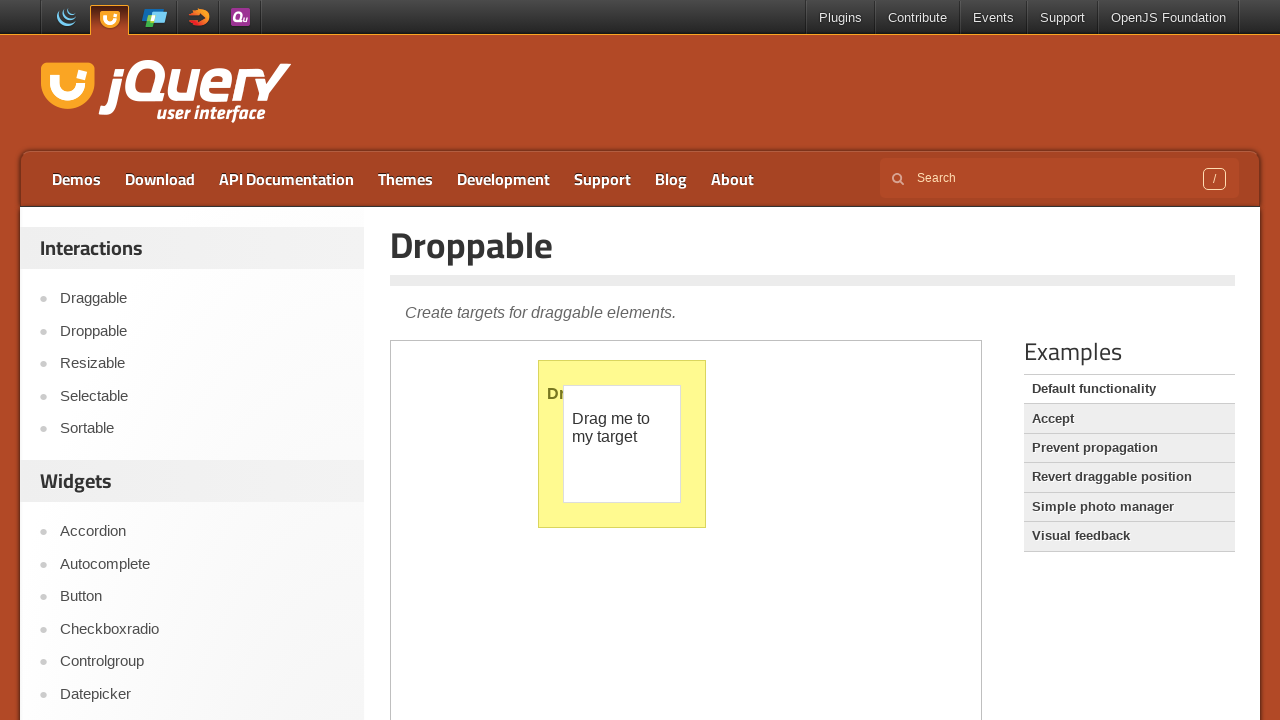

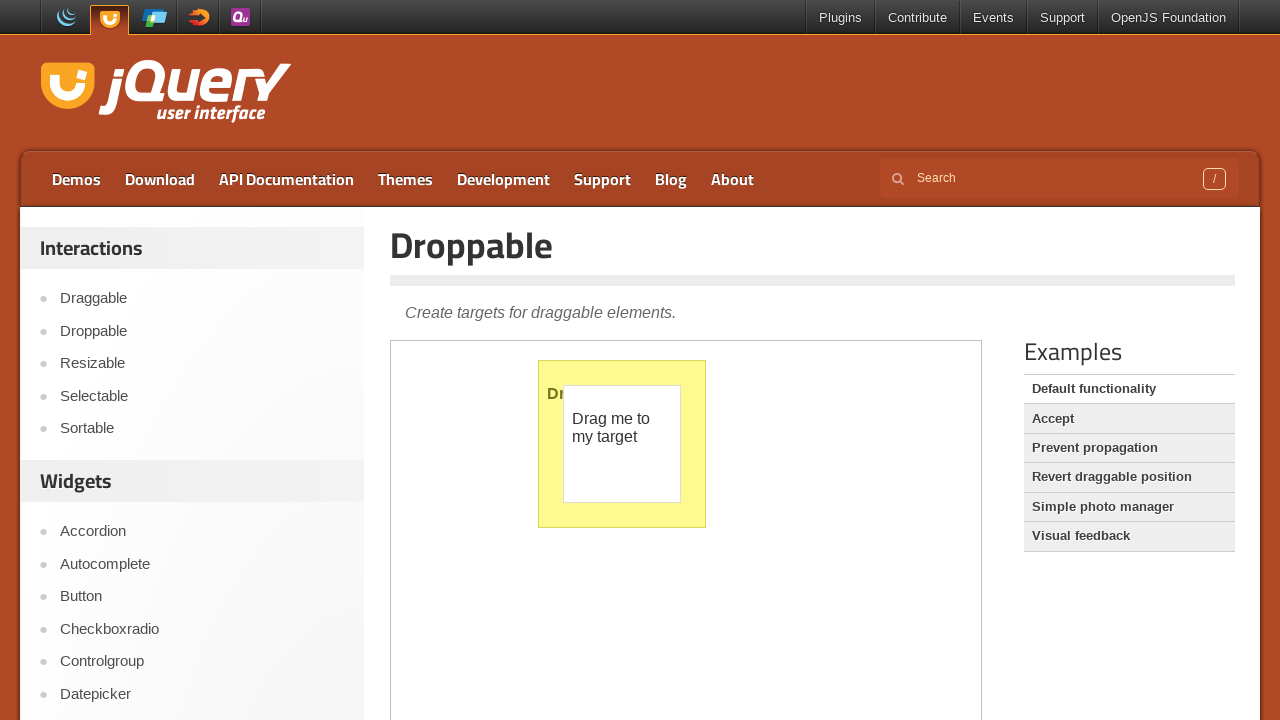